Navigates to a page about Selenium waits to demonstrate implicit wait functionality

Starting URL: https://artoftesting.com/waits-in-selenium-webdriver

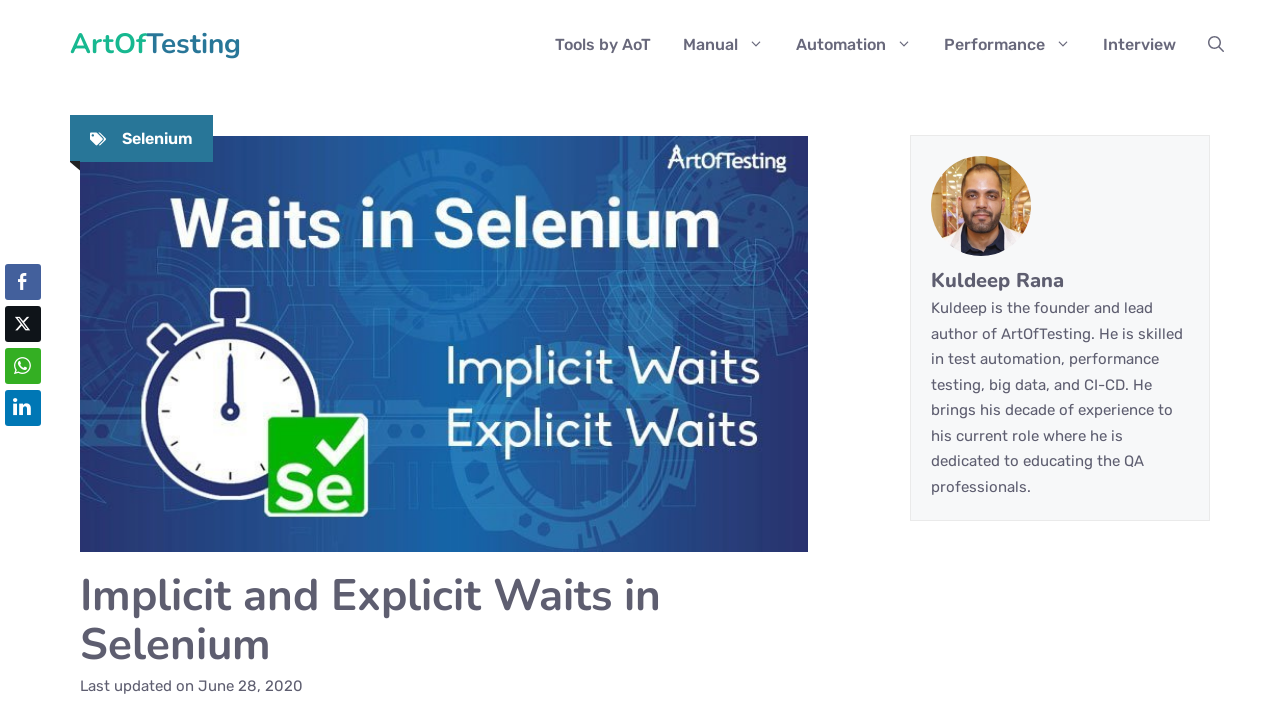

Navigated to Selenium waits page to demonstrate implicit wait functionality
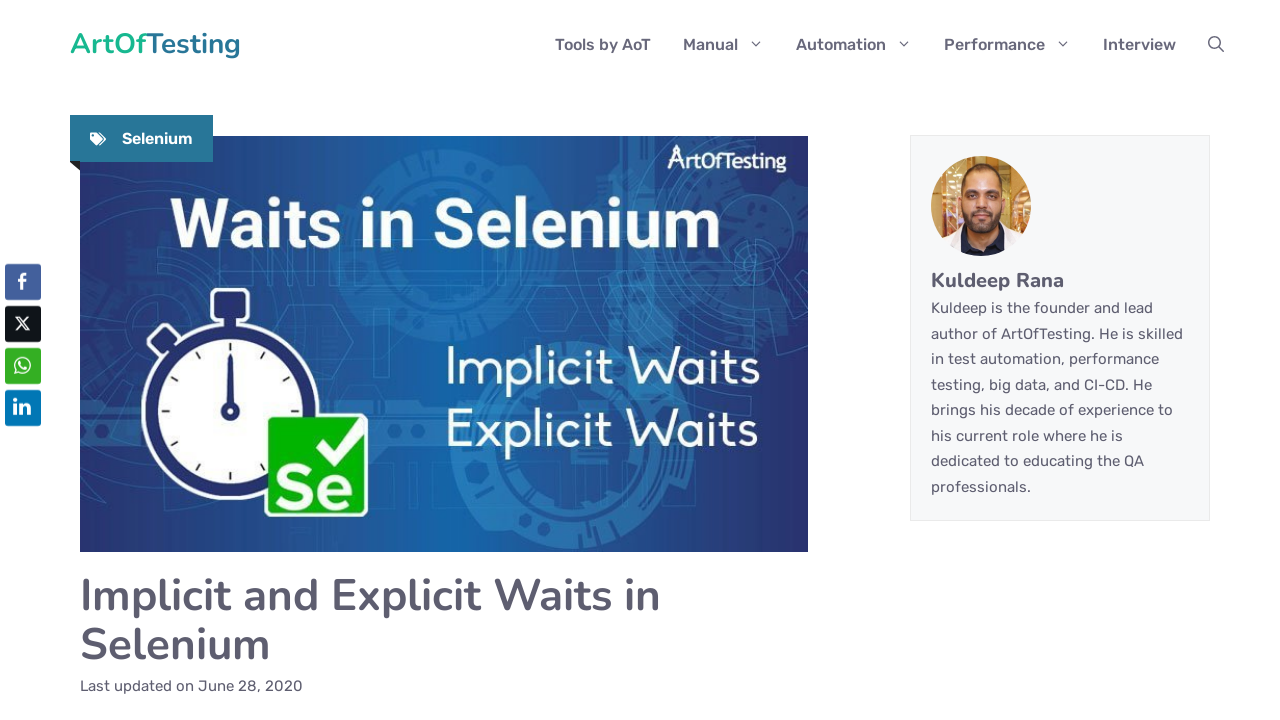

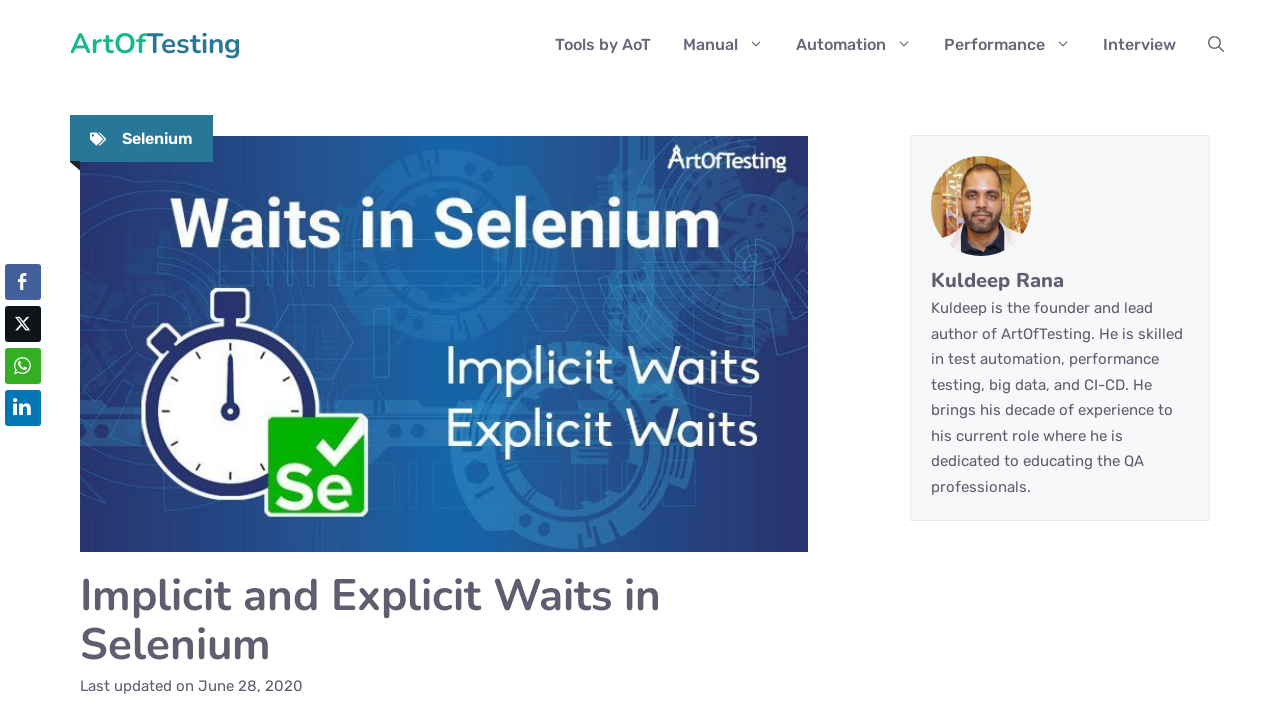